Tests JavaScript alert handling by clicking alert button and dismissing the dialog

Starting URL: https://the-internet.herokuapp.com/javascript_alerts

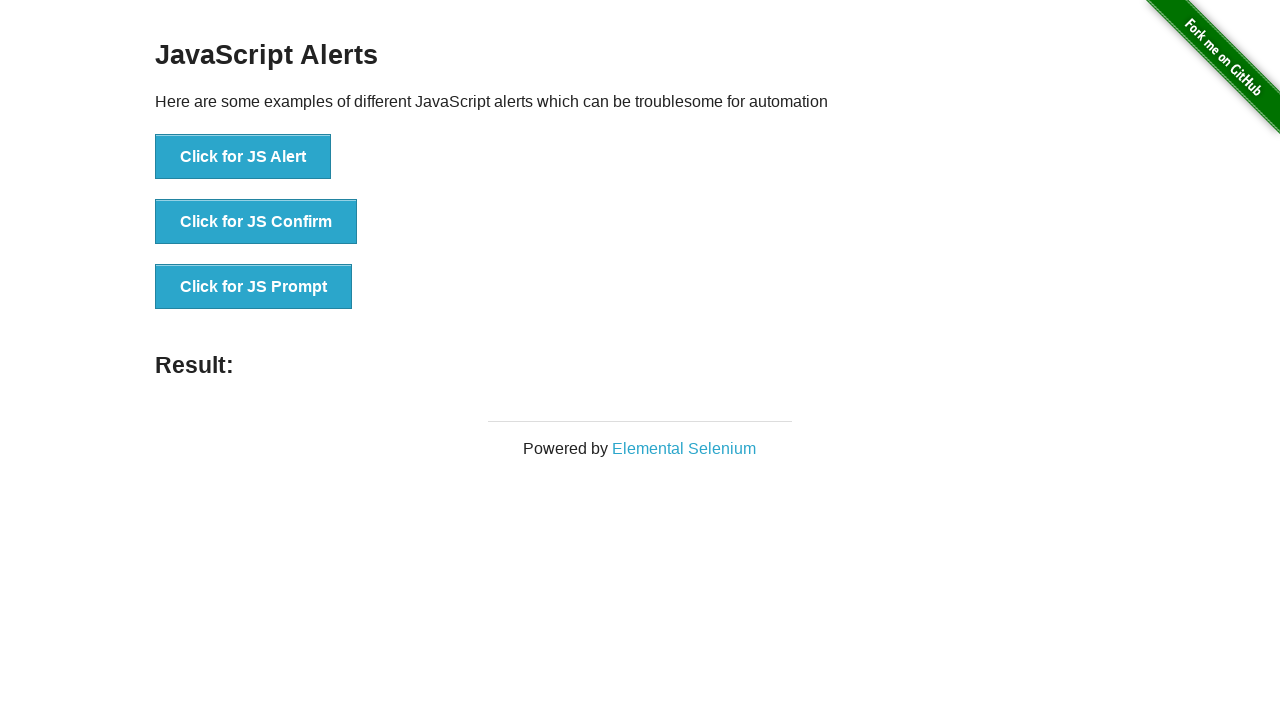

Set up dialog handler to dismiss alerts
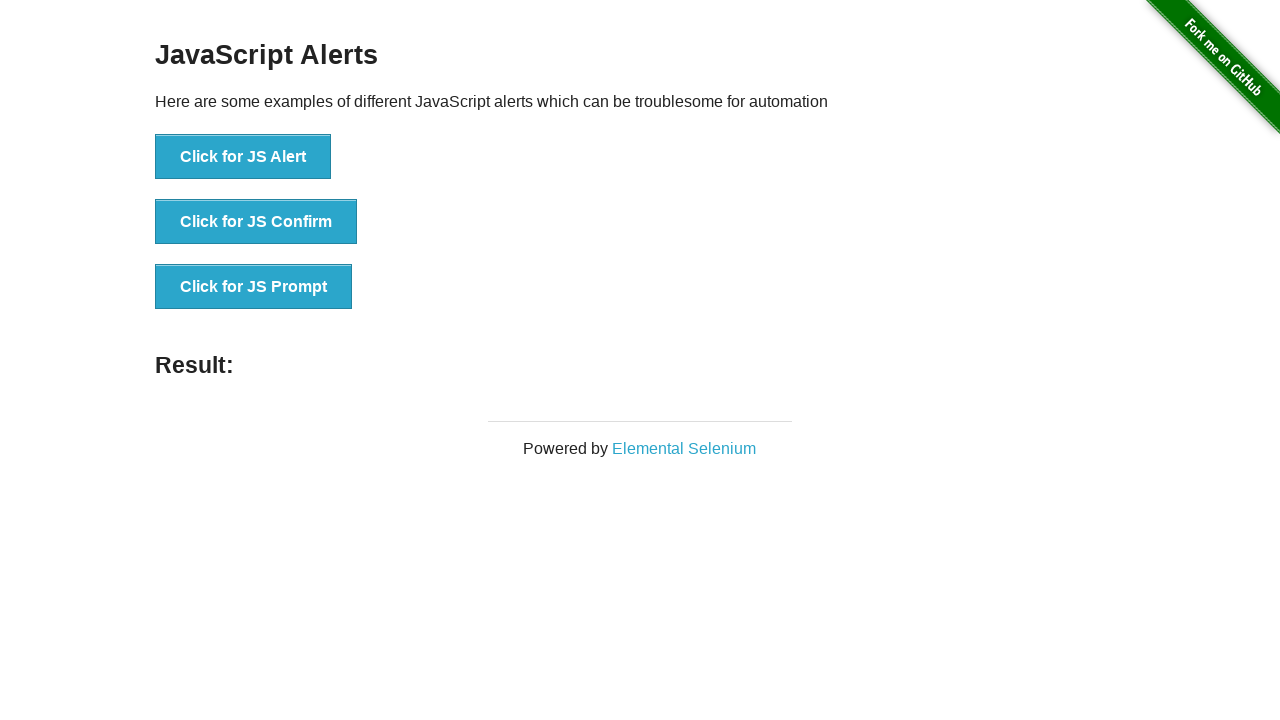

Clicked the JS Alert button at (243, 157) on xpath=//button[text()='Click for JS Alert']
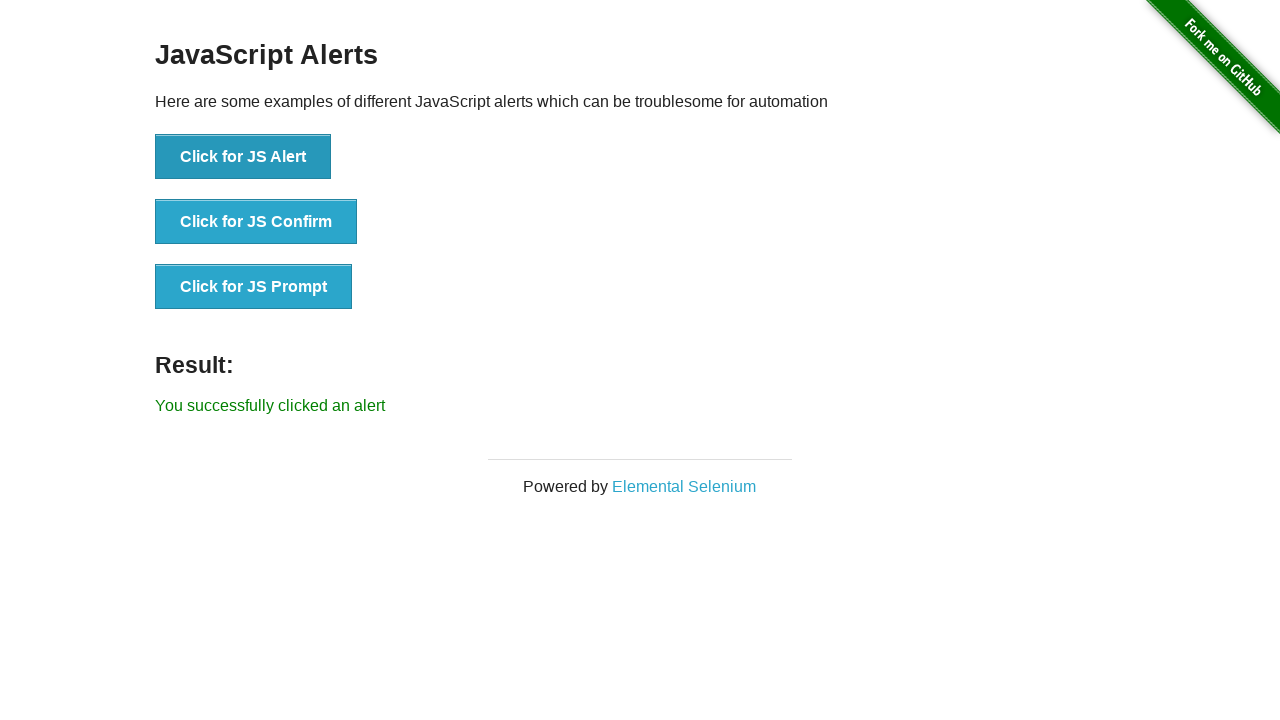

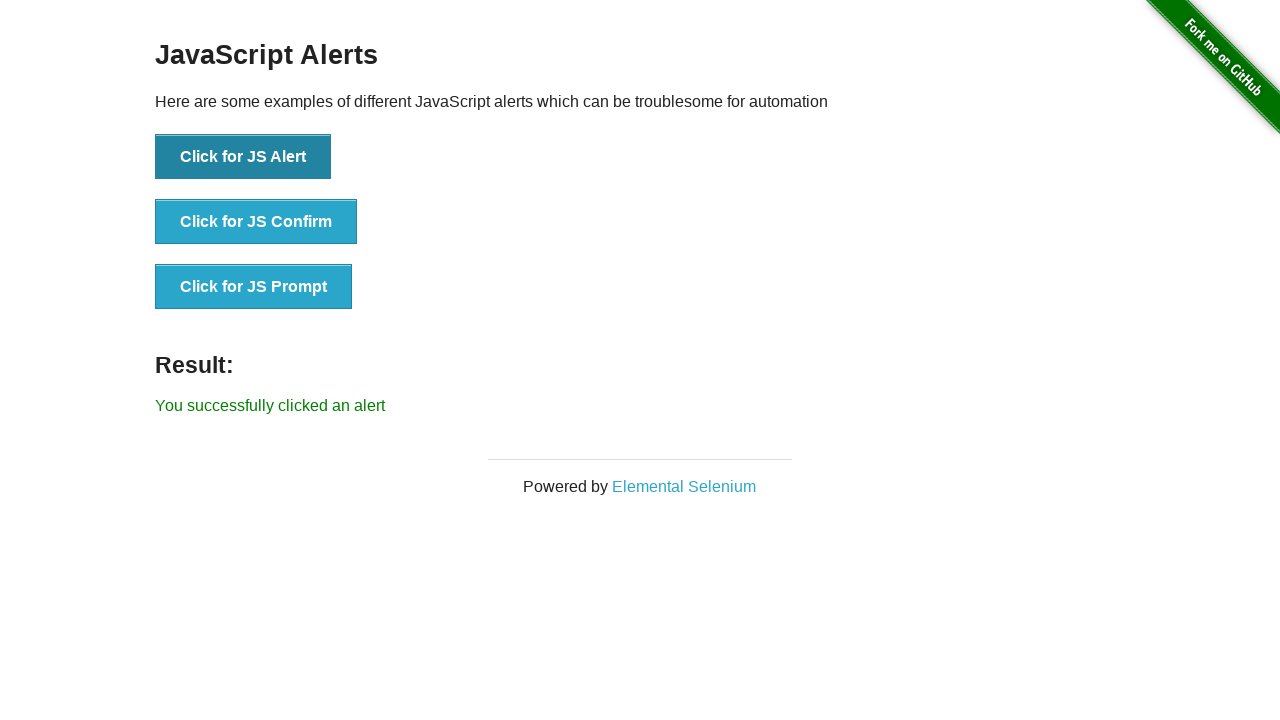